Tests checkbox functionality by verifying checkboxes are enabled, clicking them to toggle their state, and asserting their selected/enabled status changes appropriately.

Starting URL: http://the-internet.herokuapp.com/checkboxes

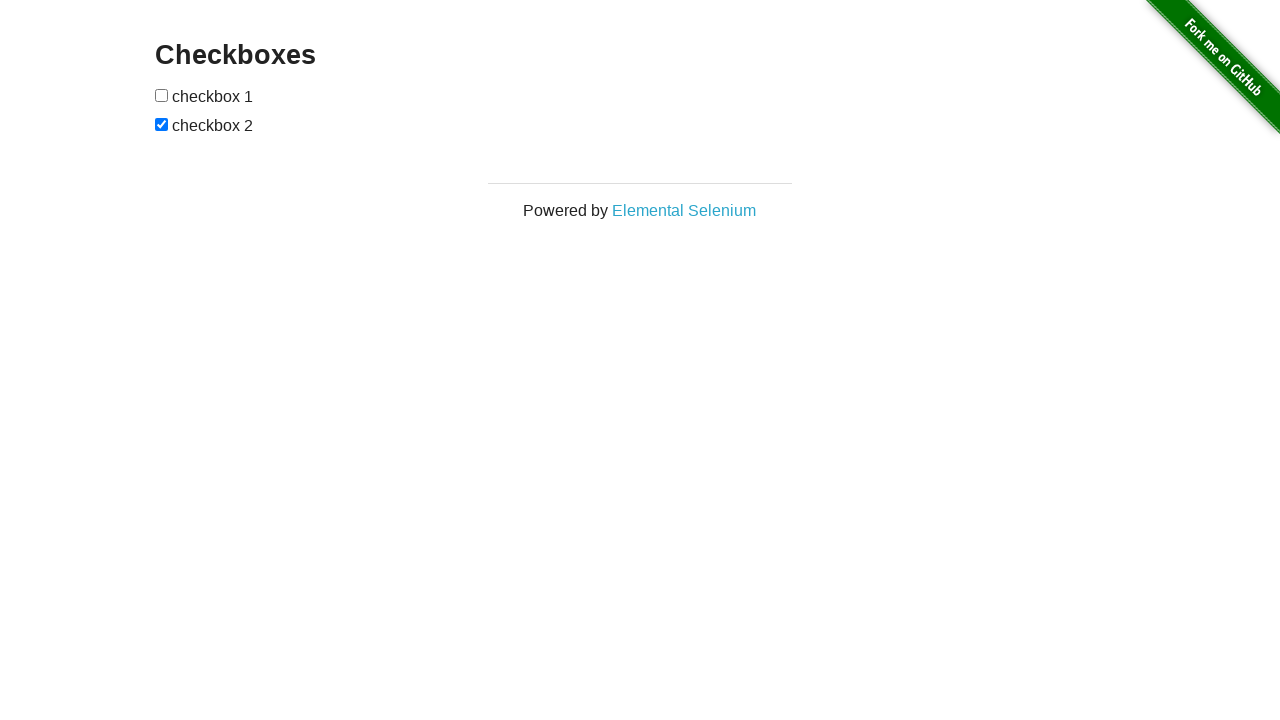

Located first checkbox element
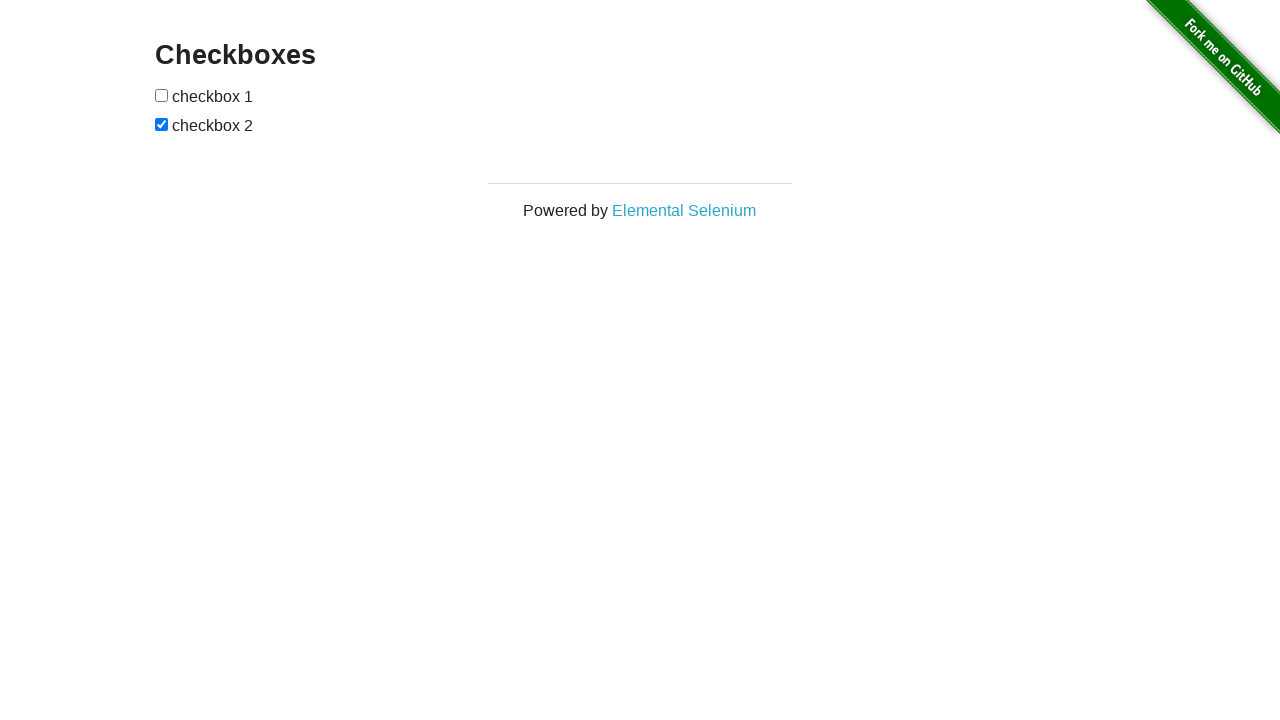

Verified first checkbox is enabled
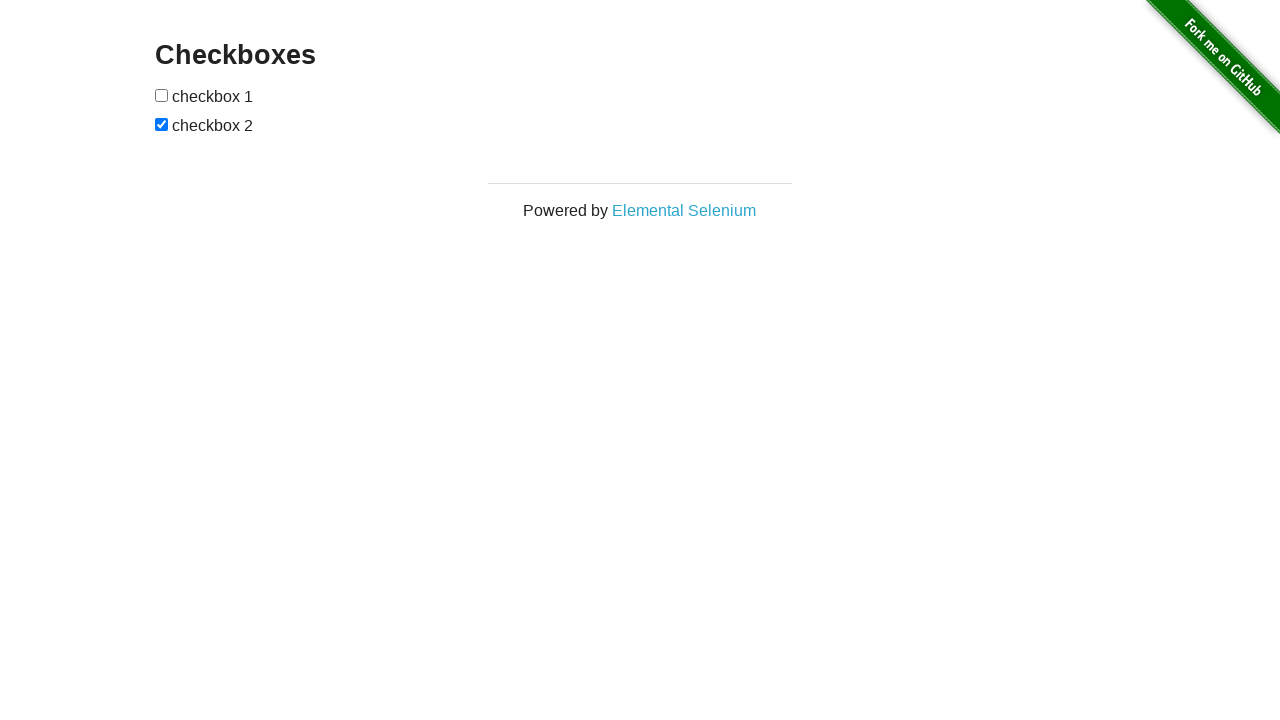

Clicked first checkbox to select it at (162, 95) on input[type='checkbox'] >> nth=0
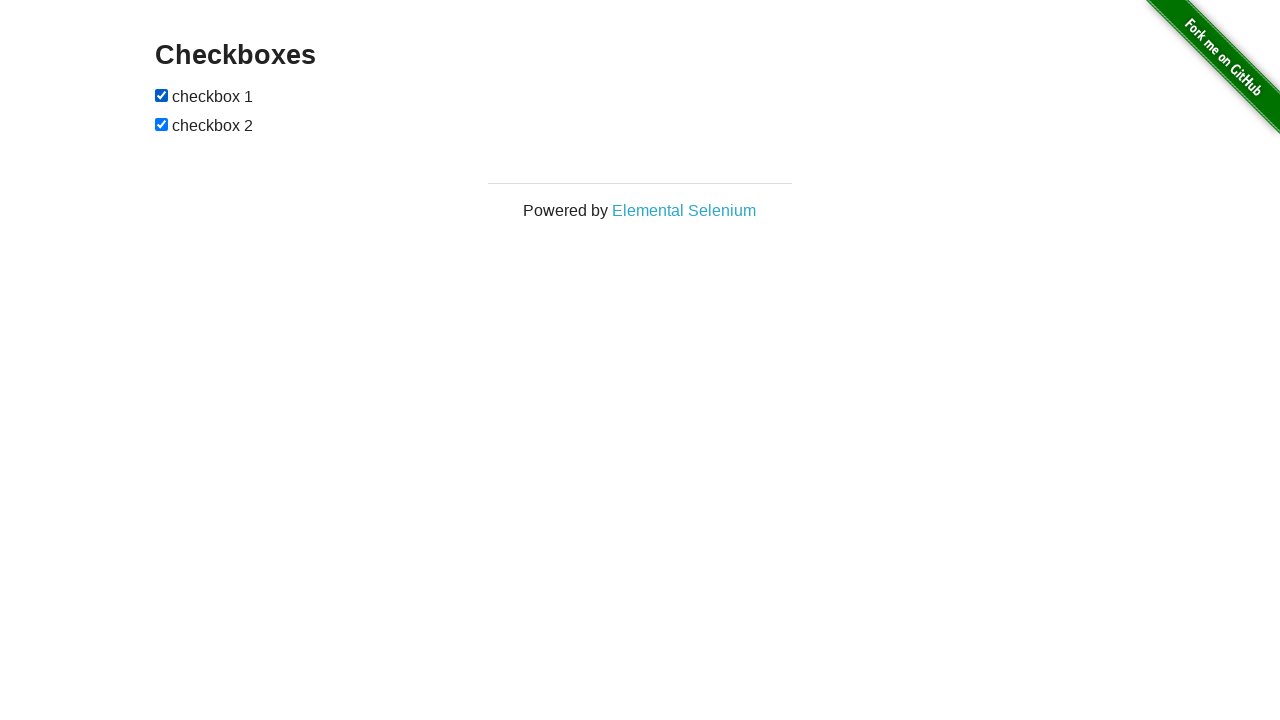

Verified first checkbox is now selected
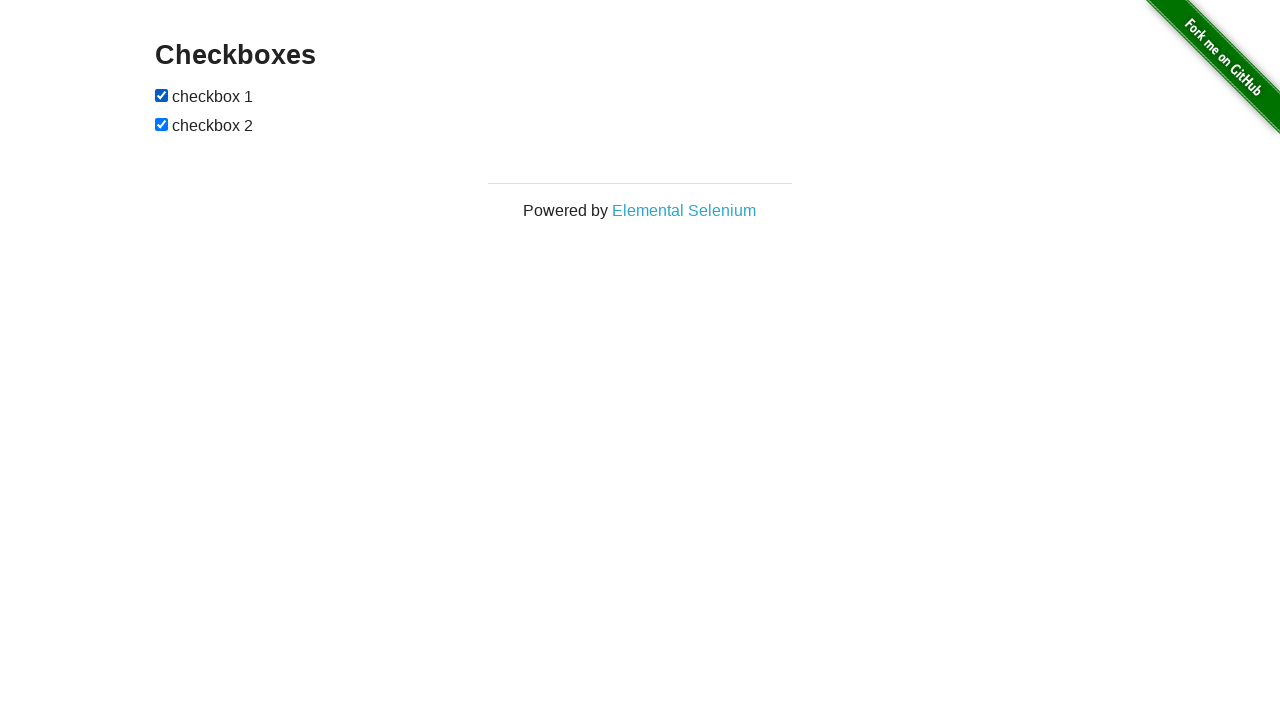

Located second checkbox element
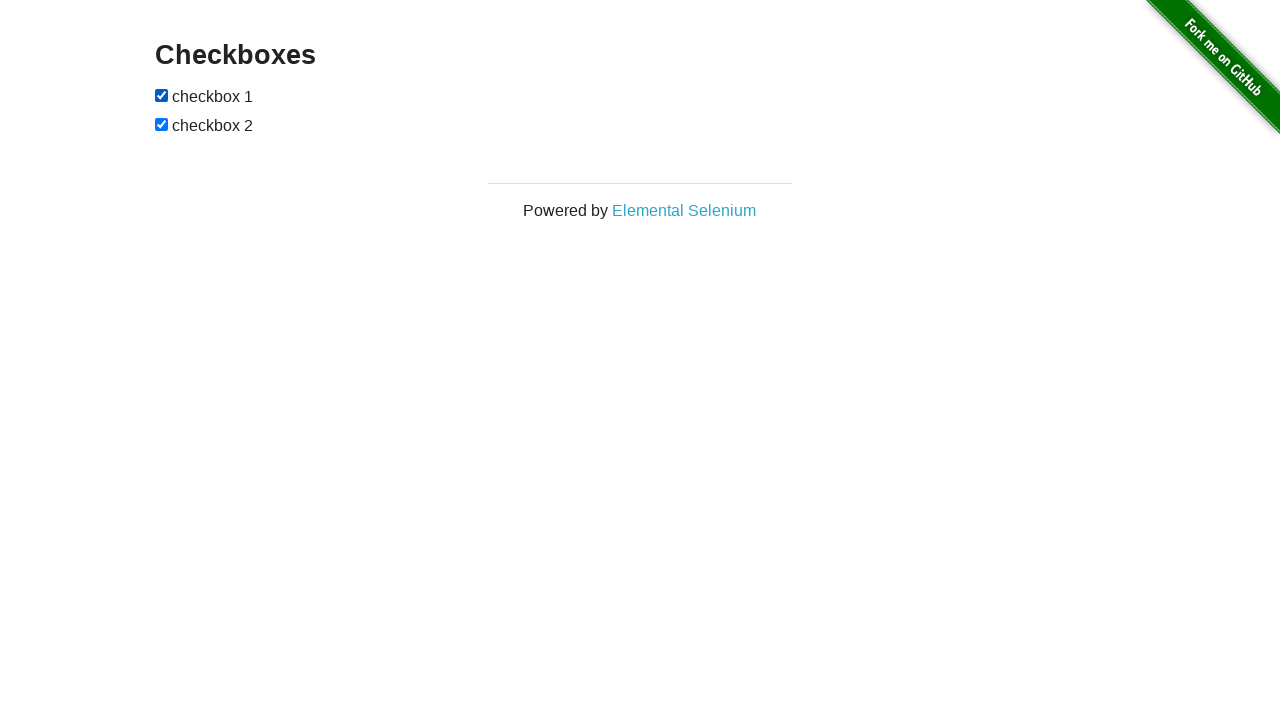

Verified second checkbox is selected by default
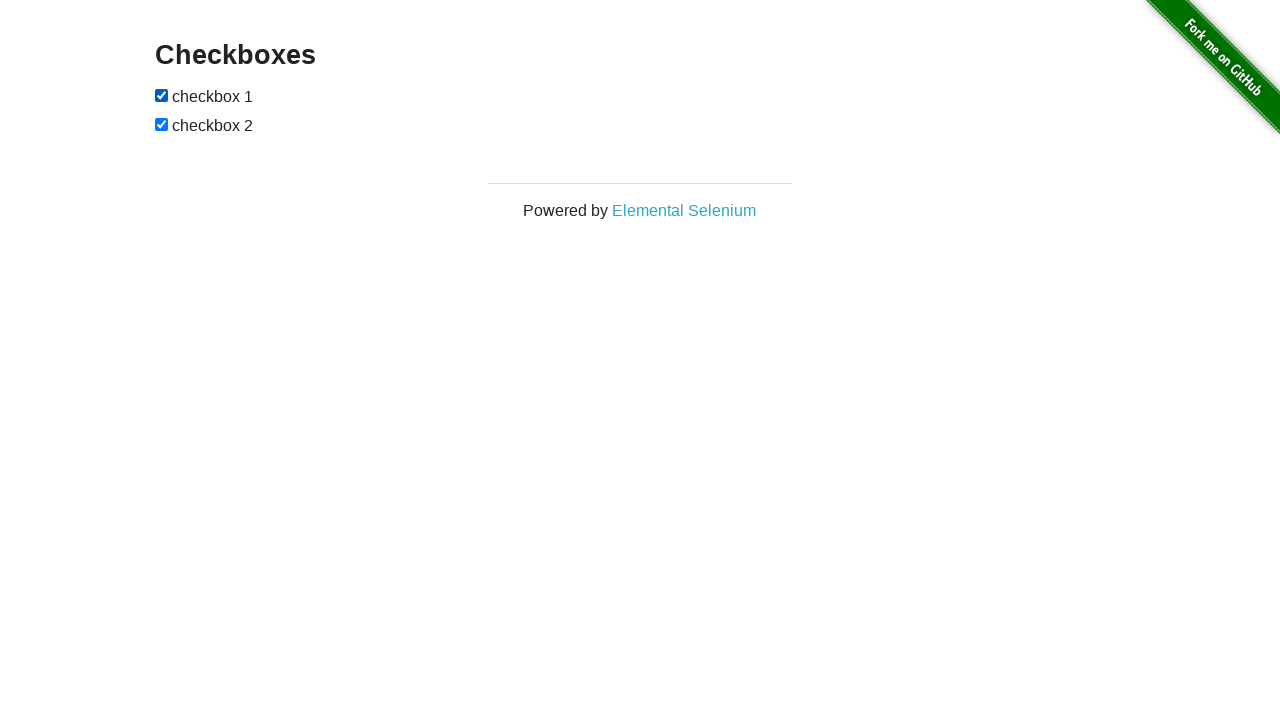

Clicked second checkbox to deselect it at (162, 124) on input[type='checkbox'] >> nth=1
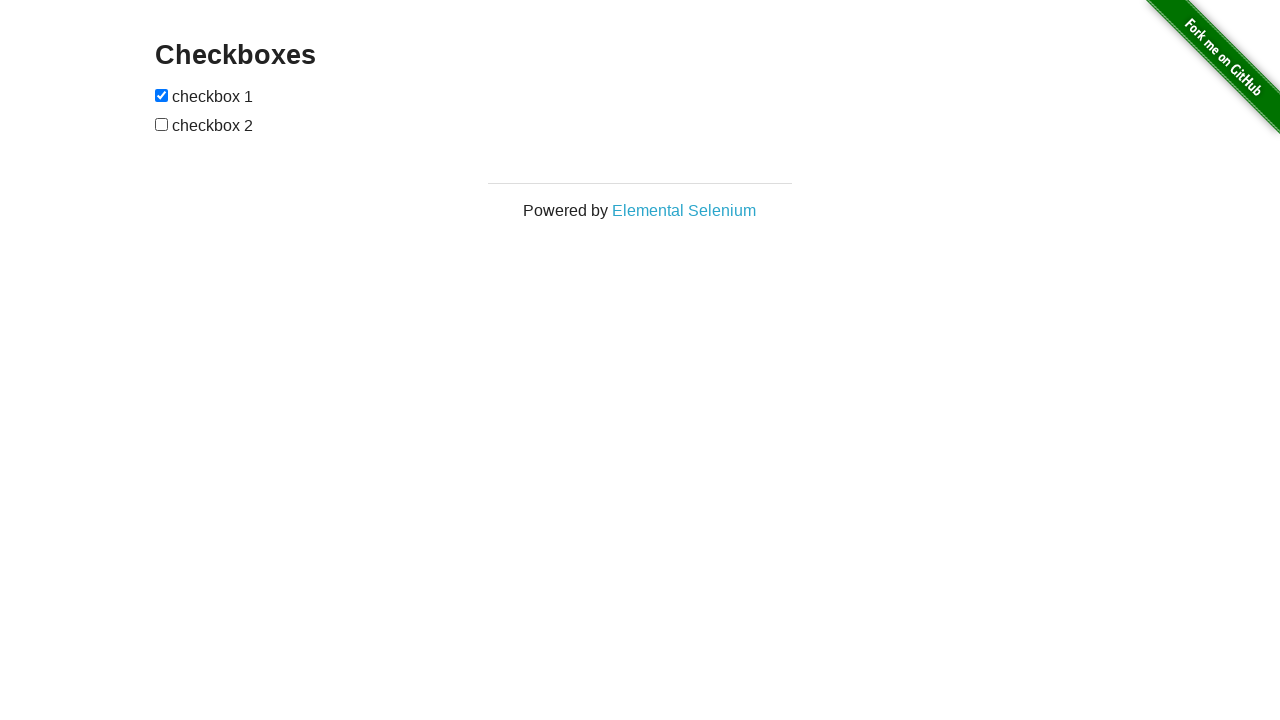

Verified second checkbox is still enabled after deselection
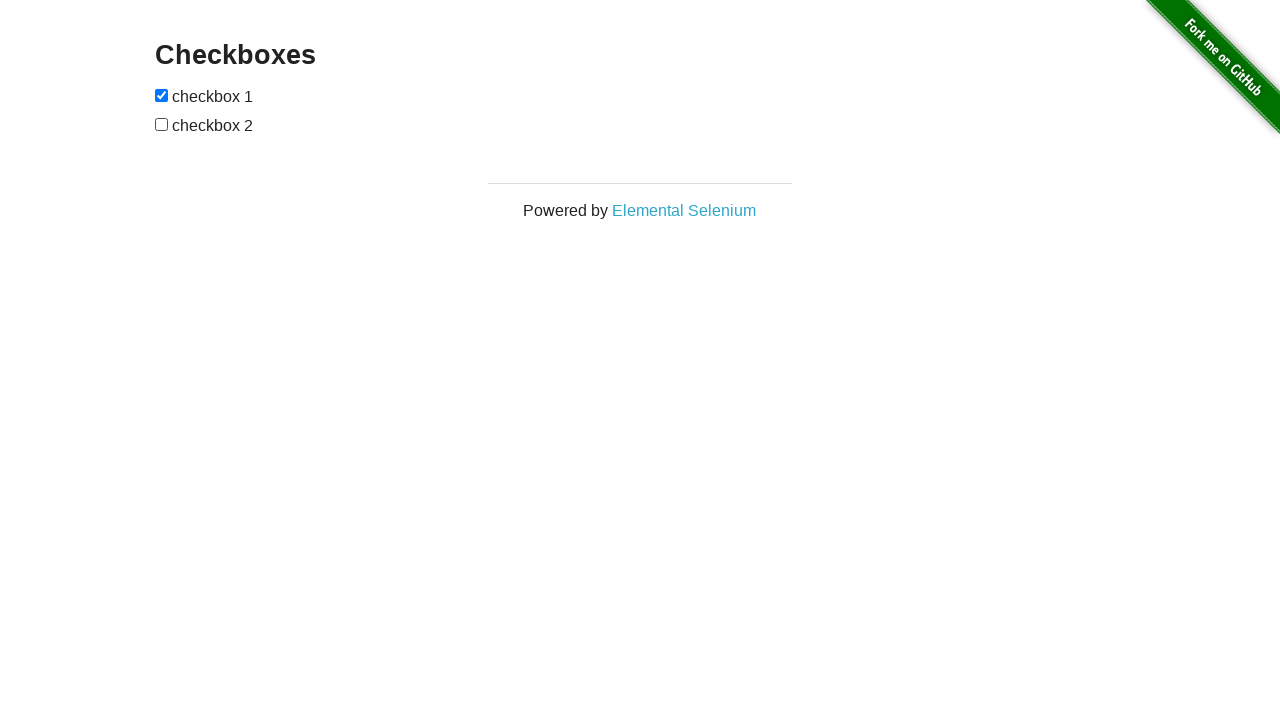

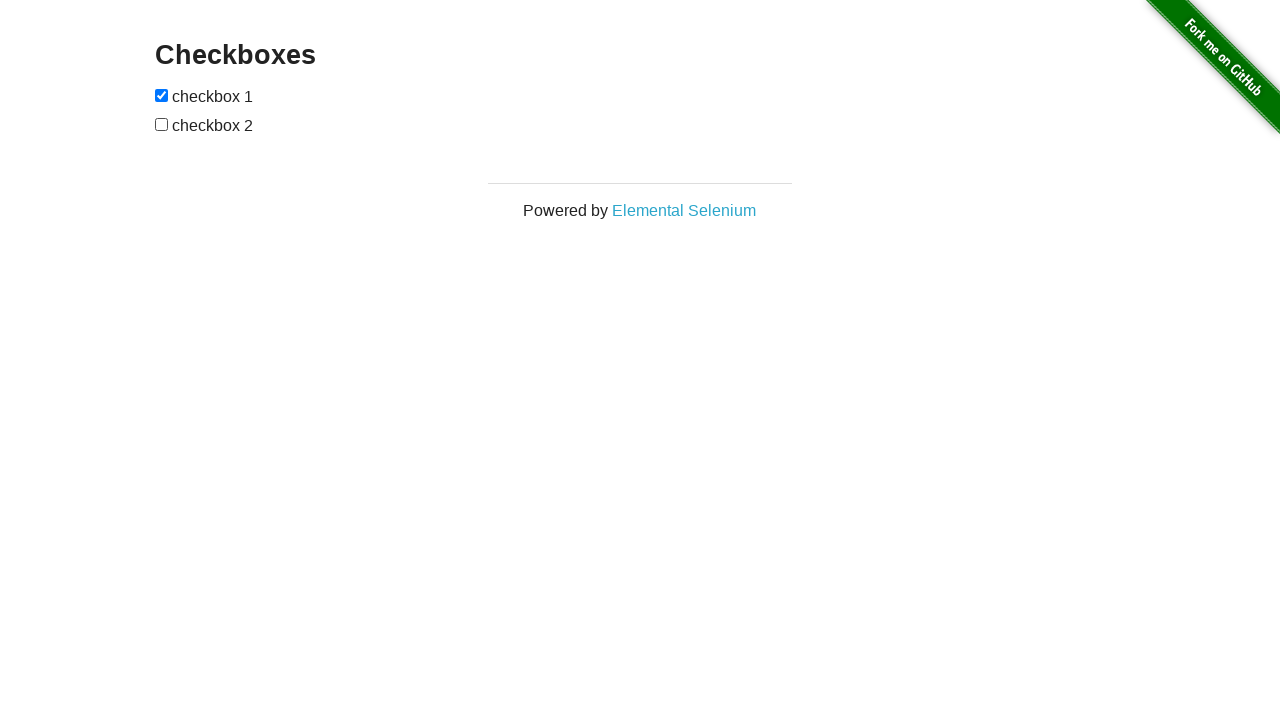